Tests a login form by entering username and password credentials and attempting to sign in, then capturing the error message

Starting URL: https://rahulshettyacademy.com/locatorspractice/

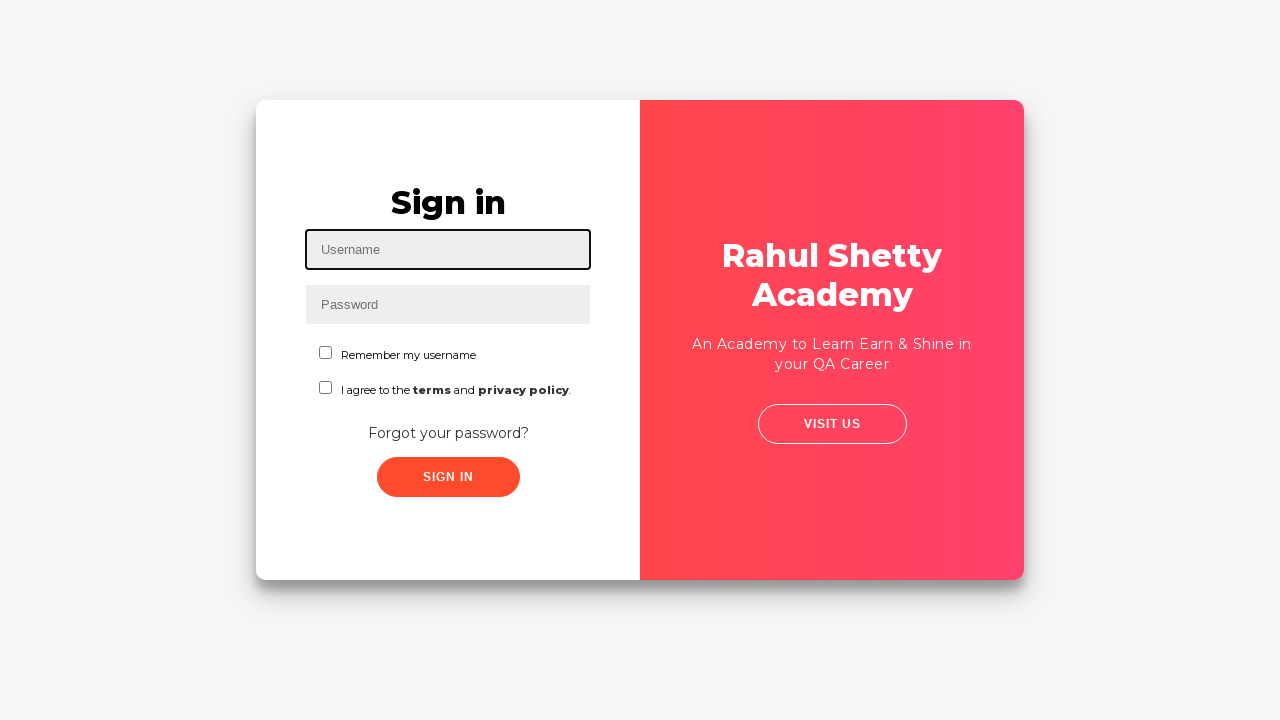

Filled username field with '9876543210' on input#inputUsername
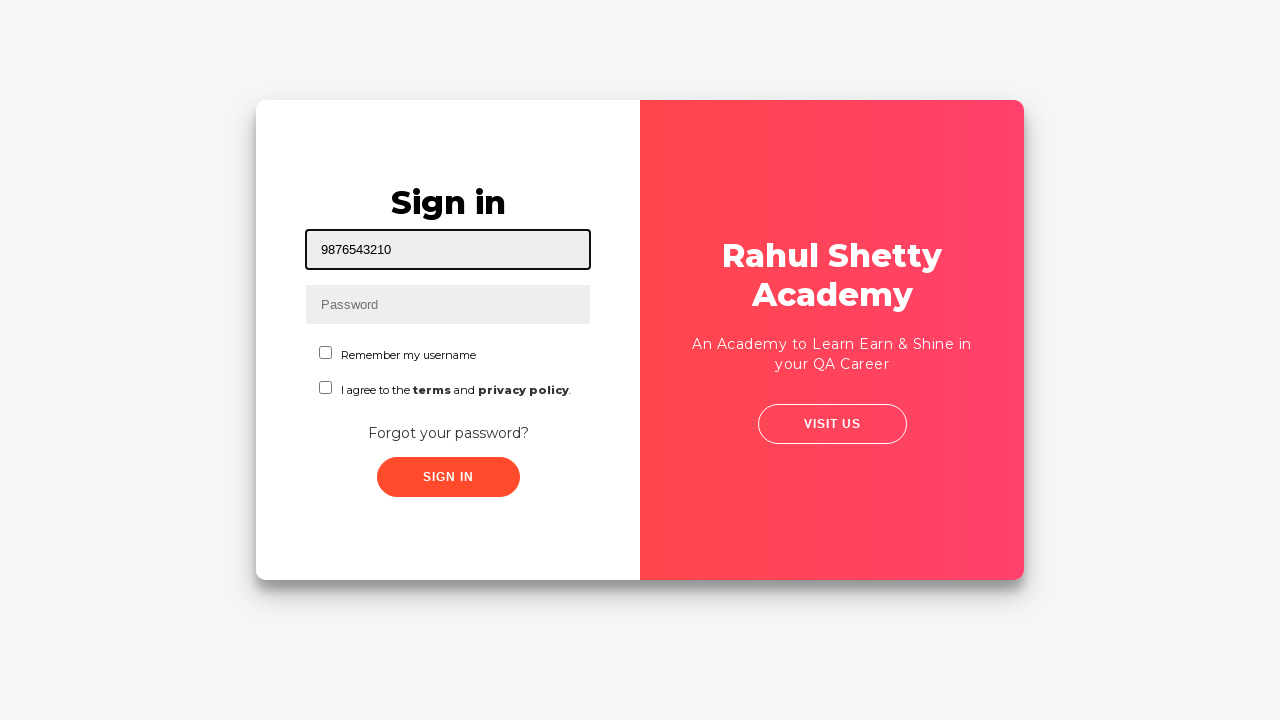

Filled password field with '3214566987' on input[name='inputPassword']
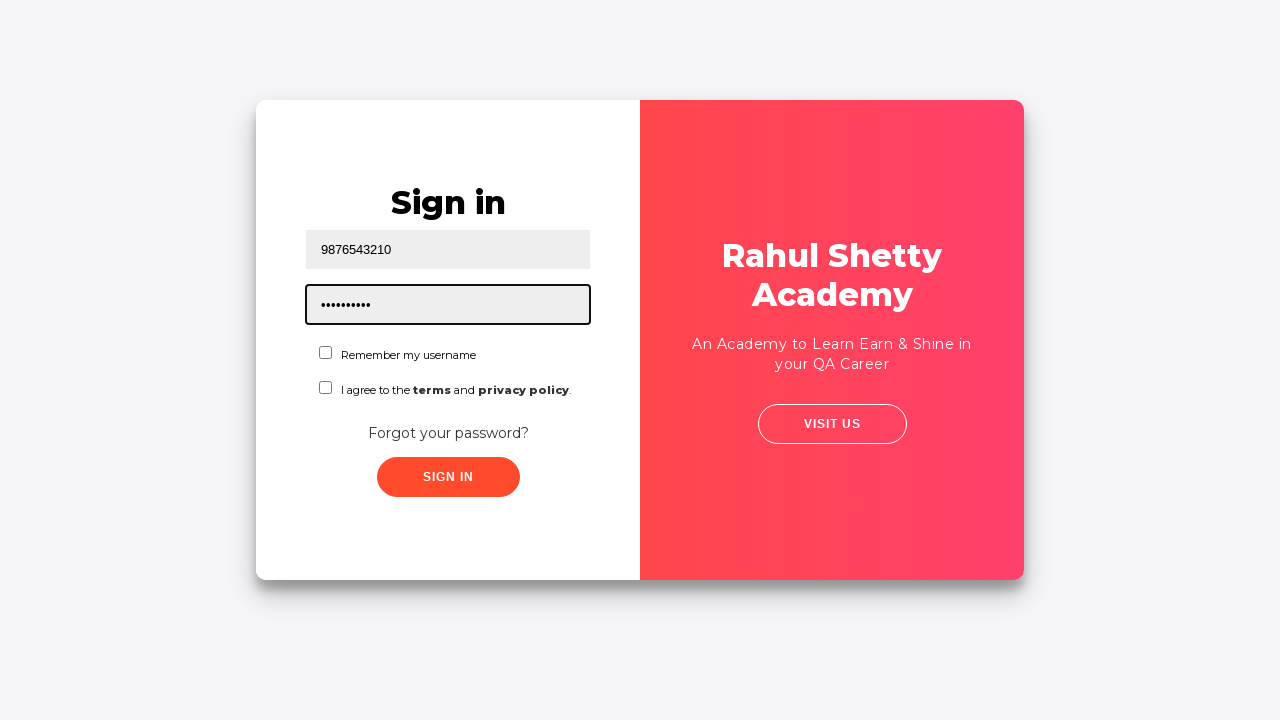

Clicked Sign In button at (448, 477) on button:has-text('Sign In')
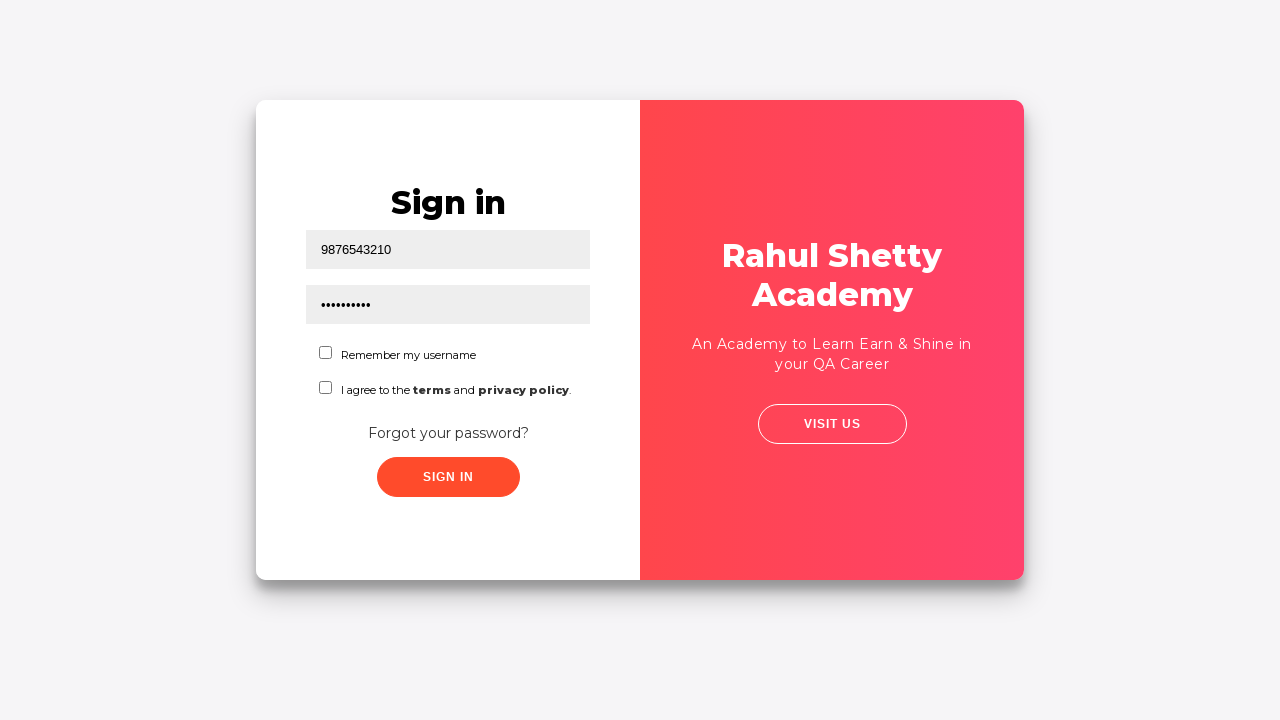

Error message element appeared
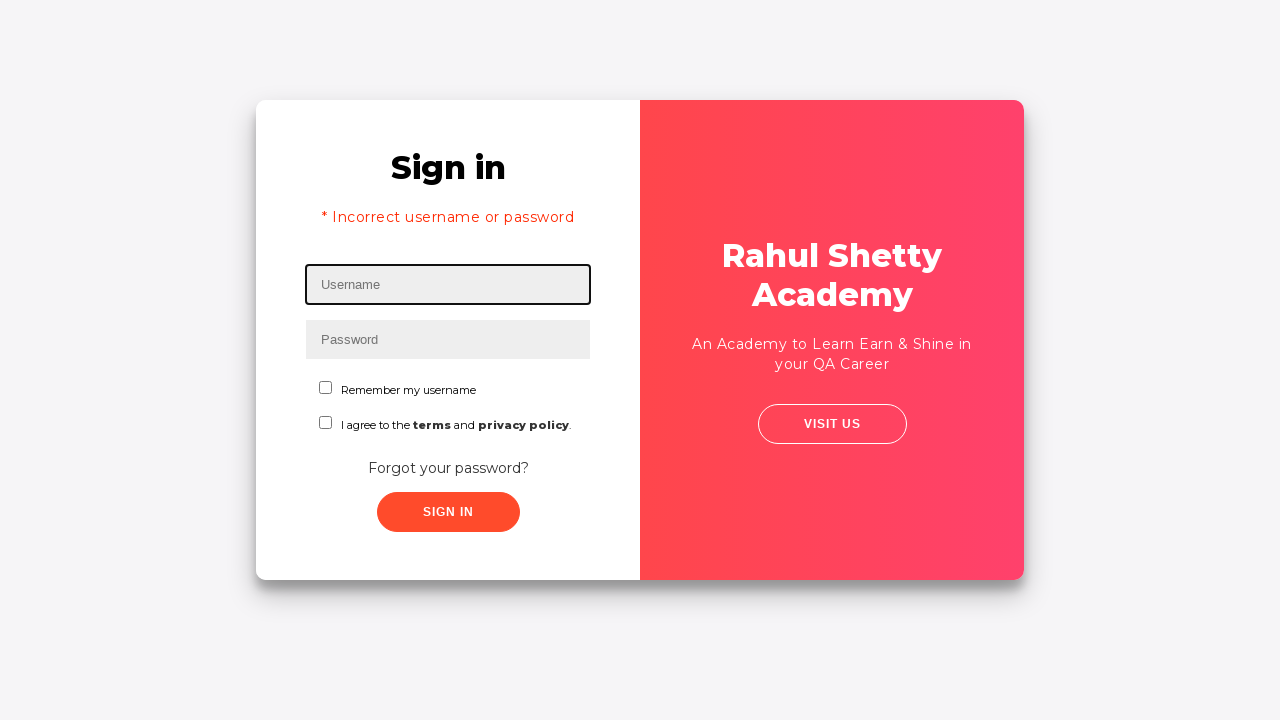

Captured error message: * Incorrect username or password 
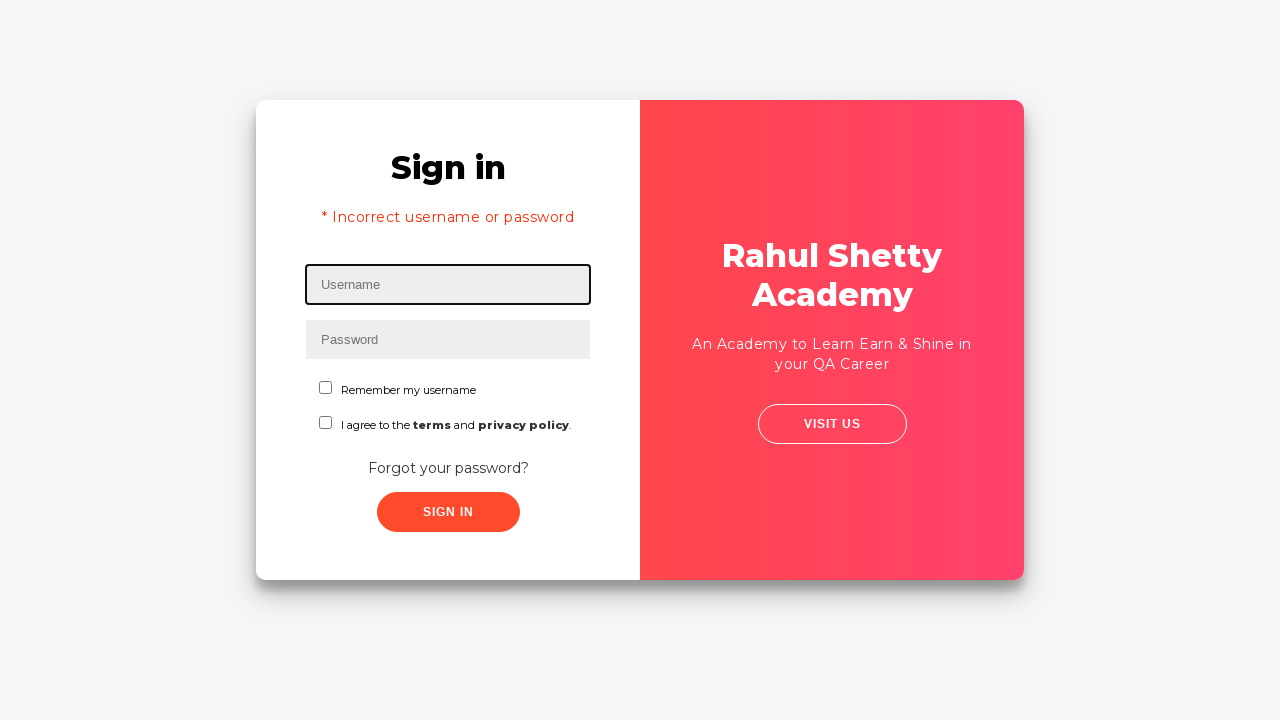

Printed error message to console
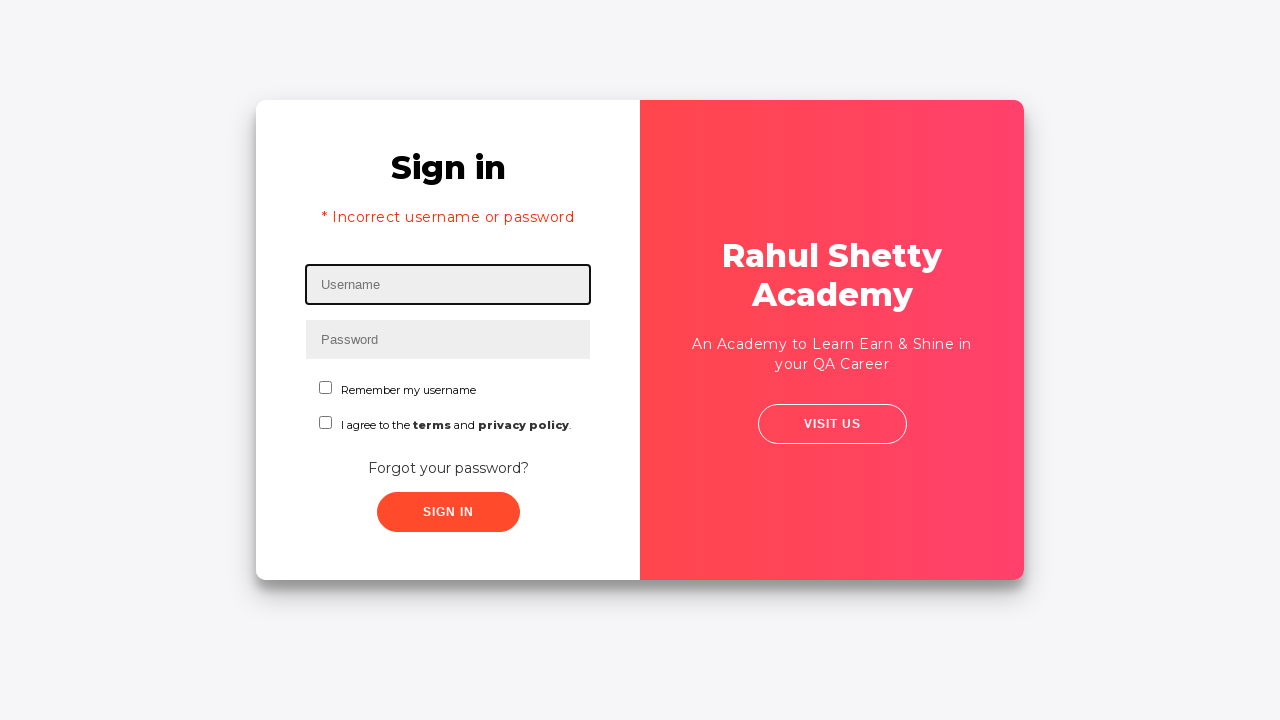

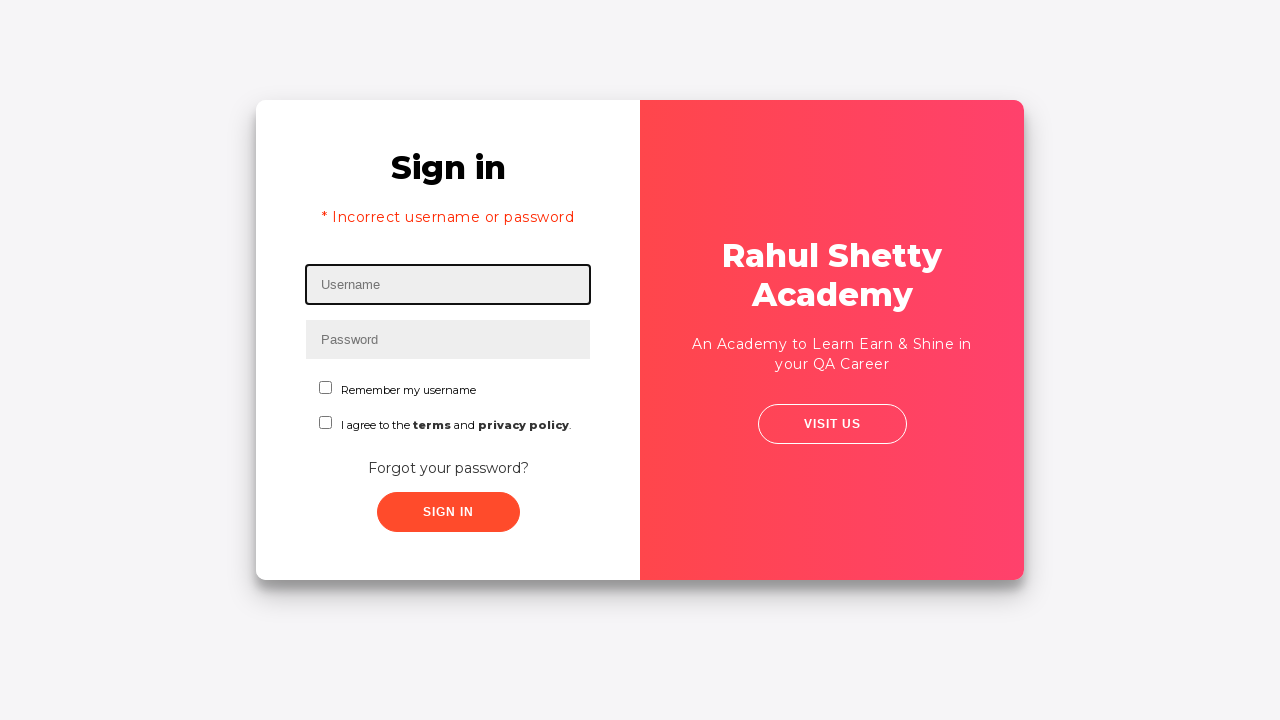